Opens YouTube homepage, maximizes the browser window, and verifies the page loads by checking the title is accessible.

Starting URL: https://www.youtube.com

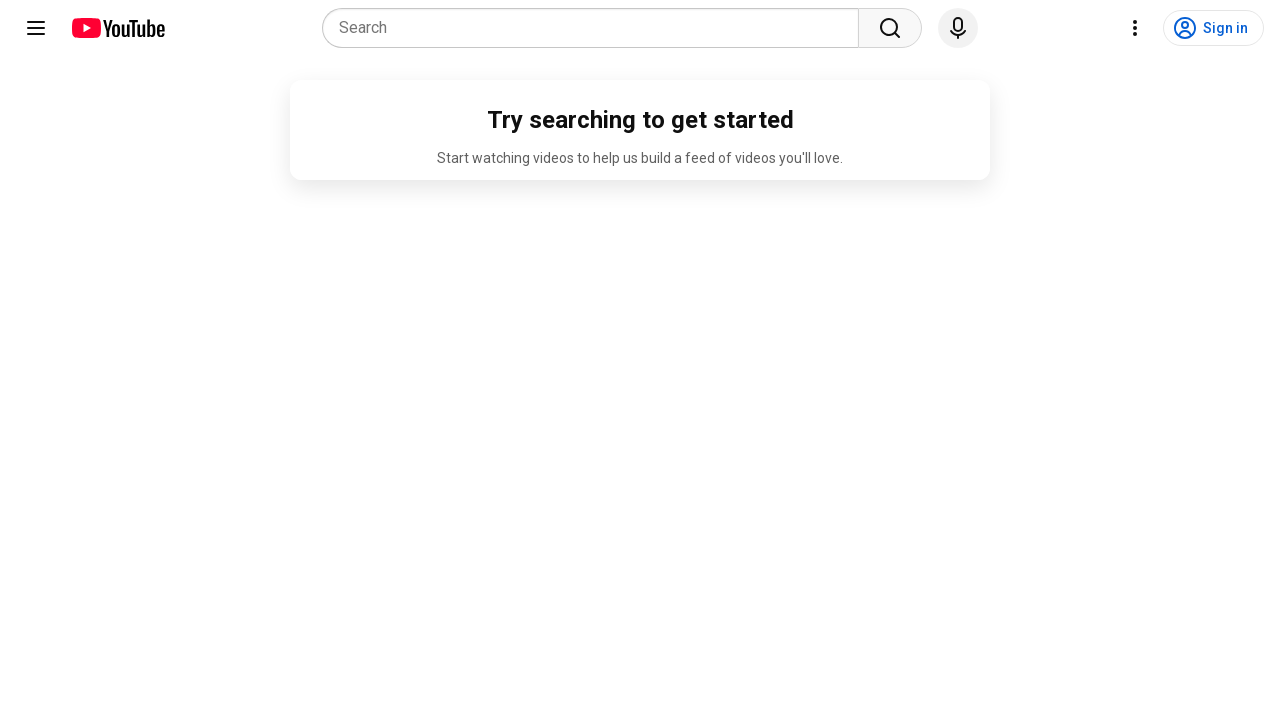

Set viewport to 1920x1080 to maximize browser window
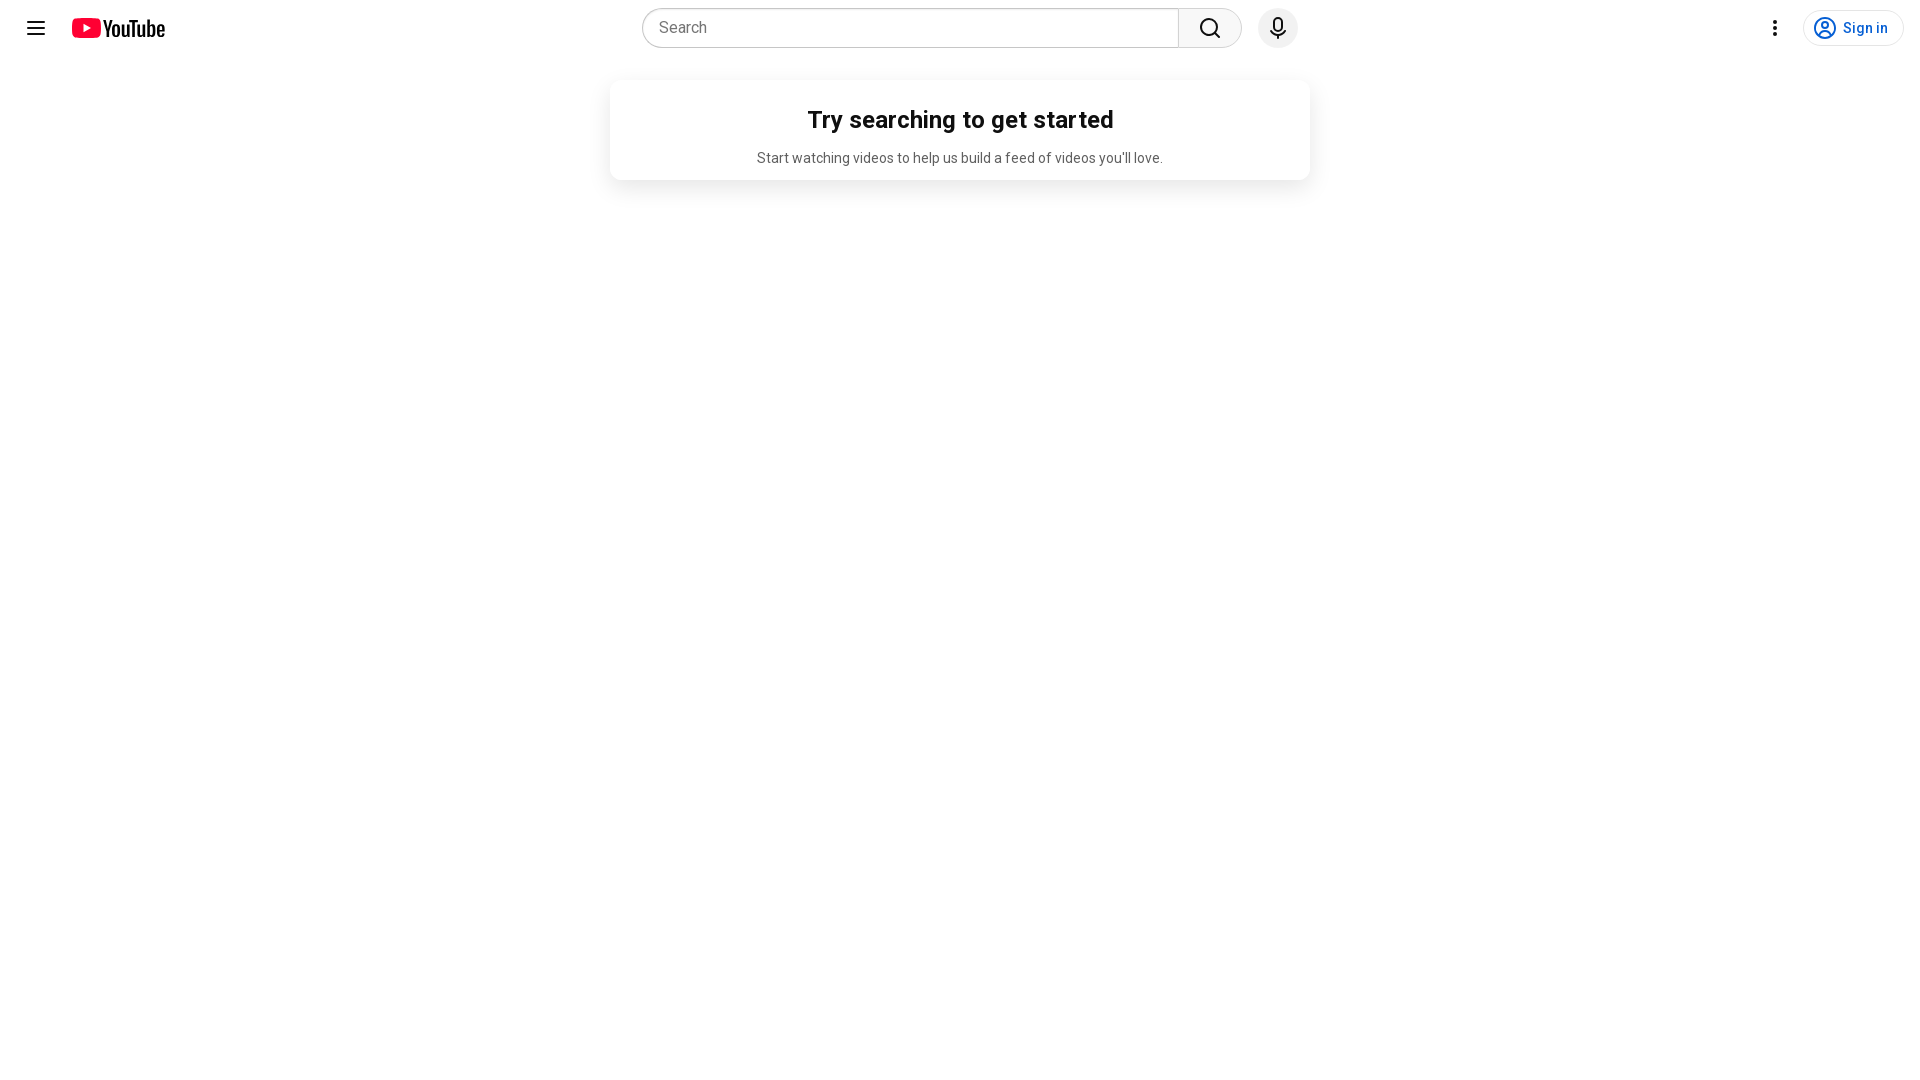

YouTube homepage loaded - domcontentloaded state reached
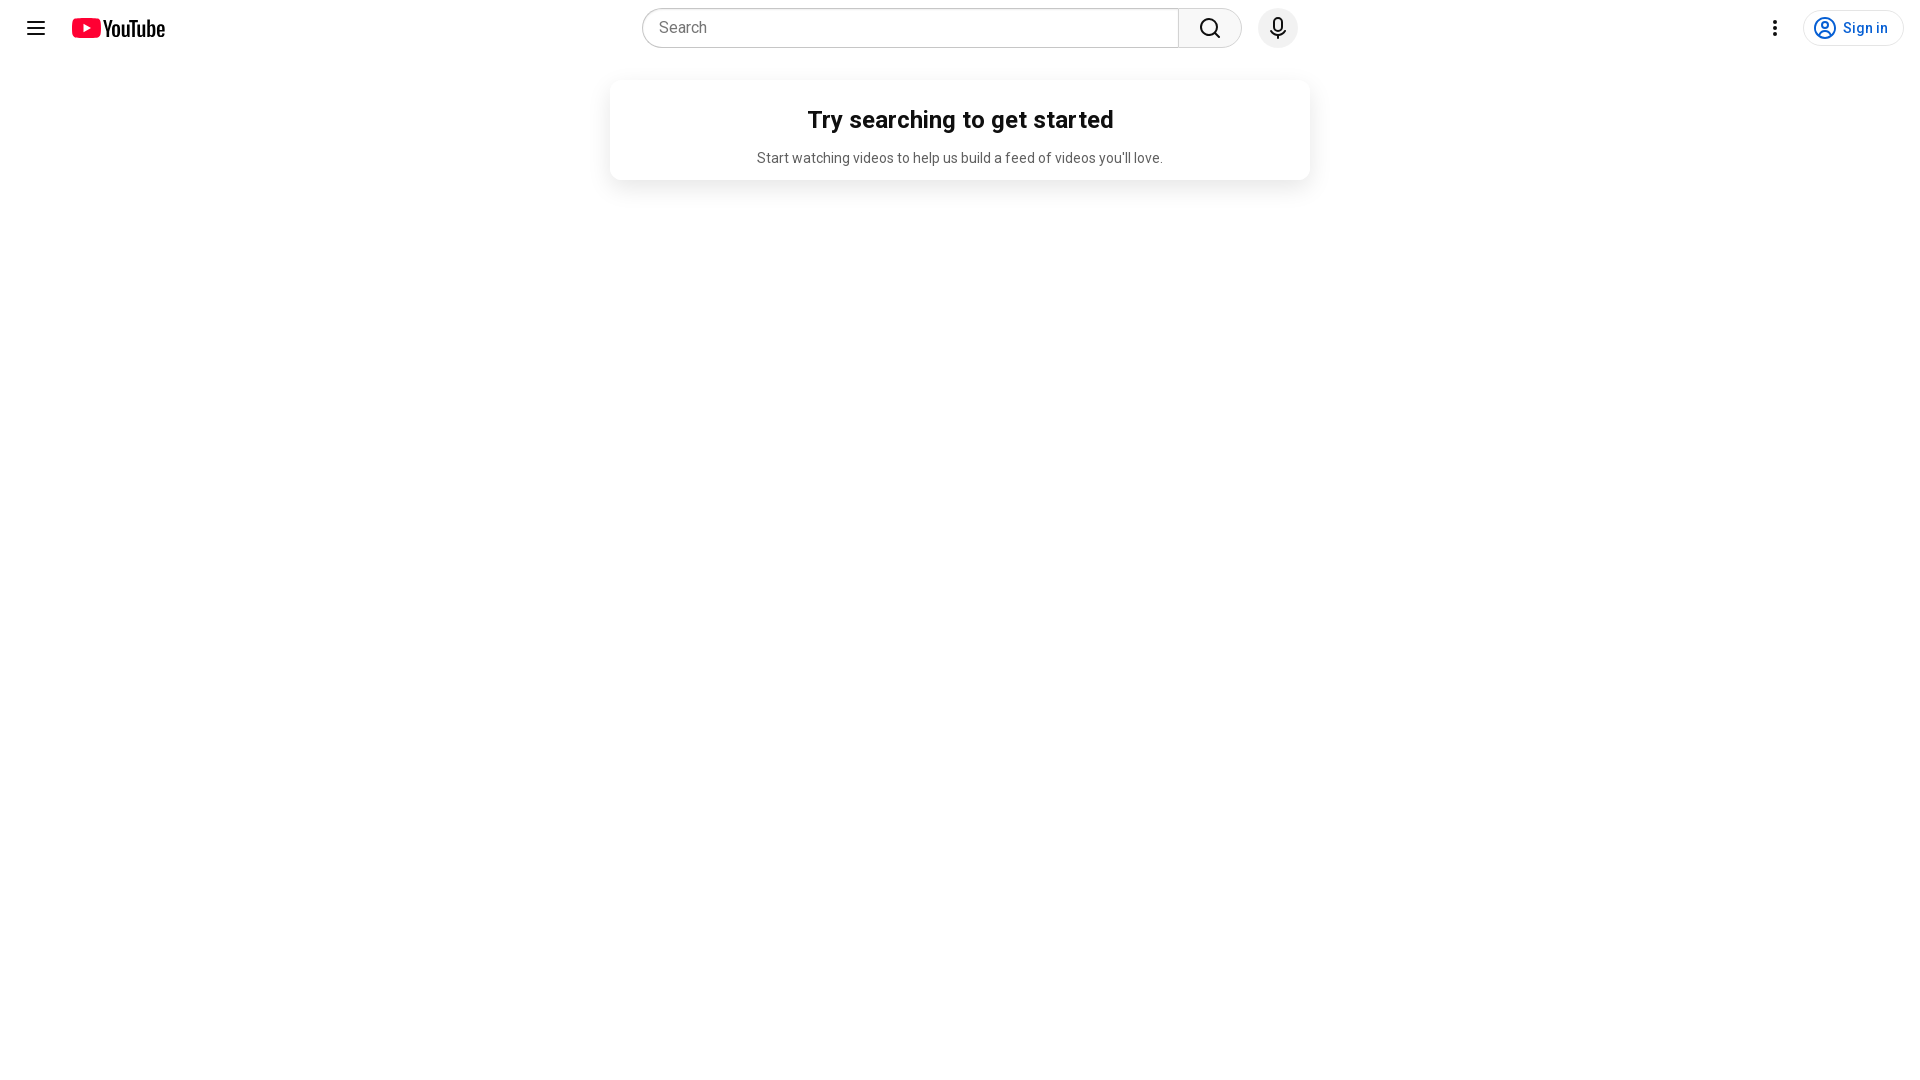

Retrieved page title: 'YouTube'
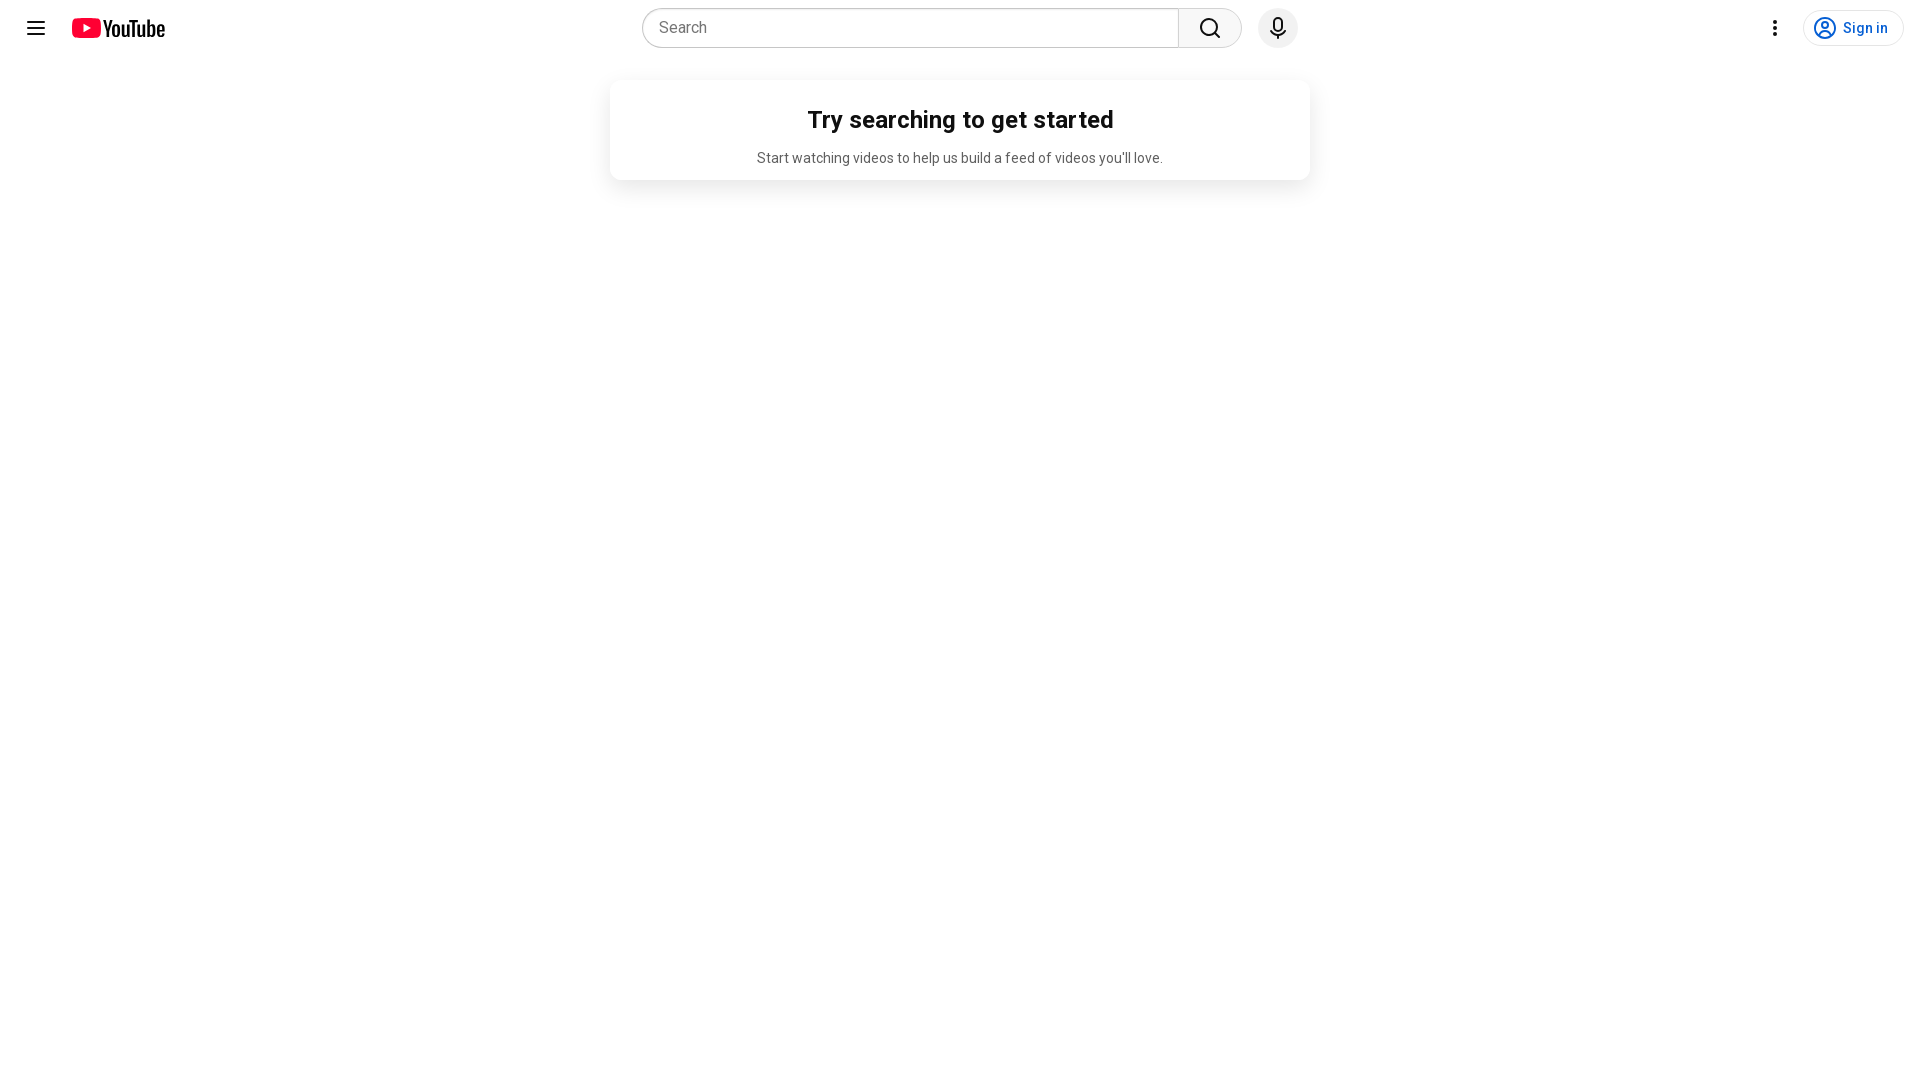

Verified that 'YouTube' is present in the page title
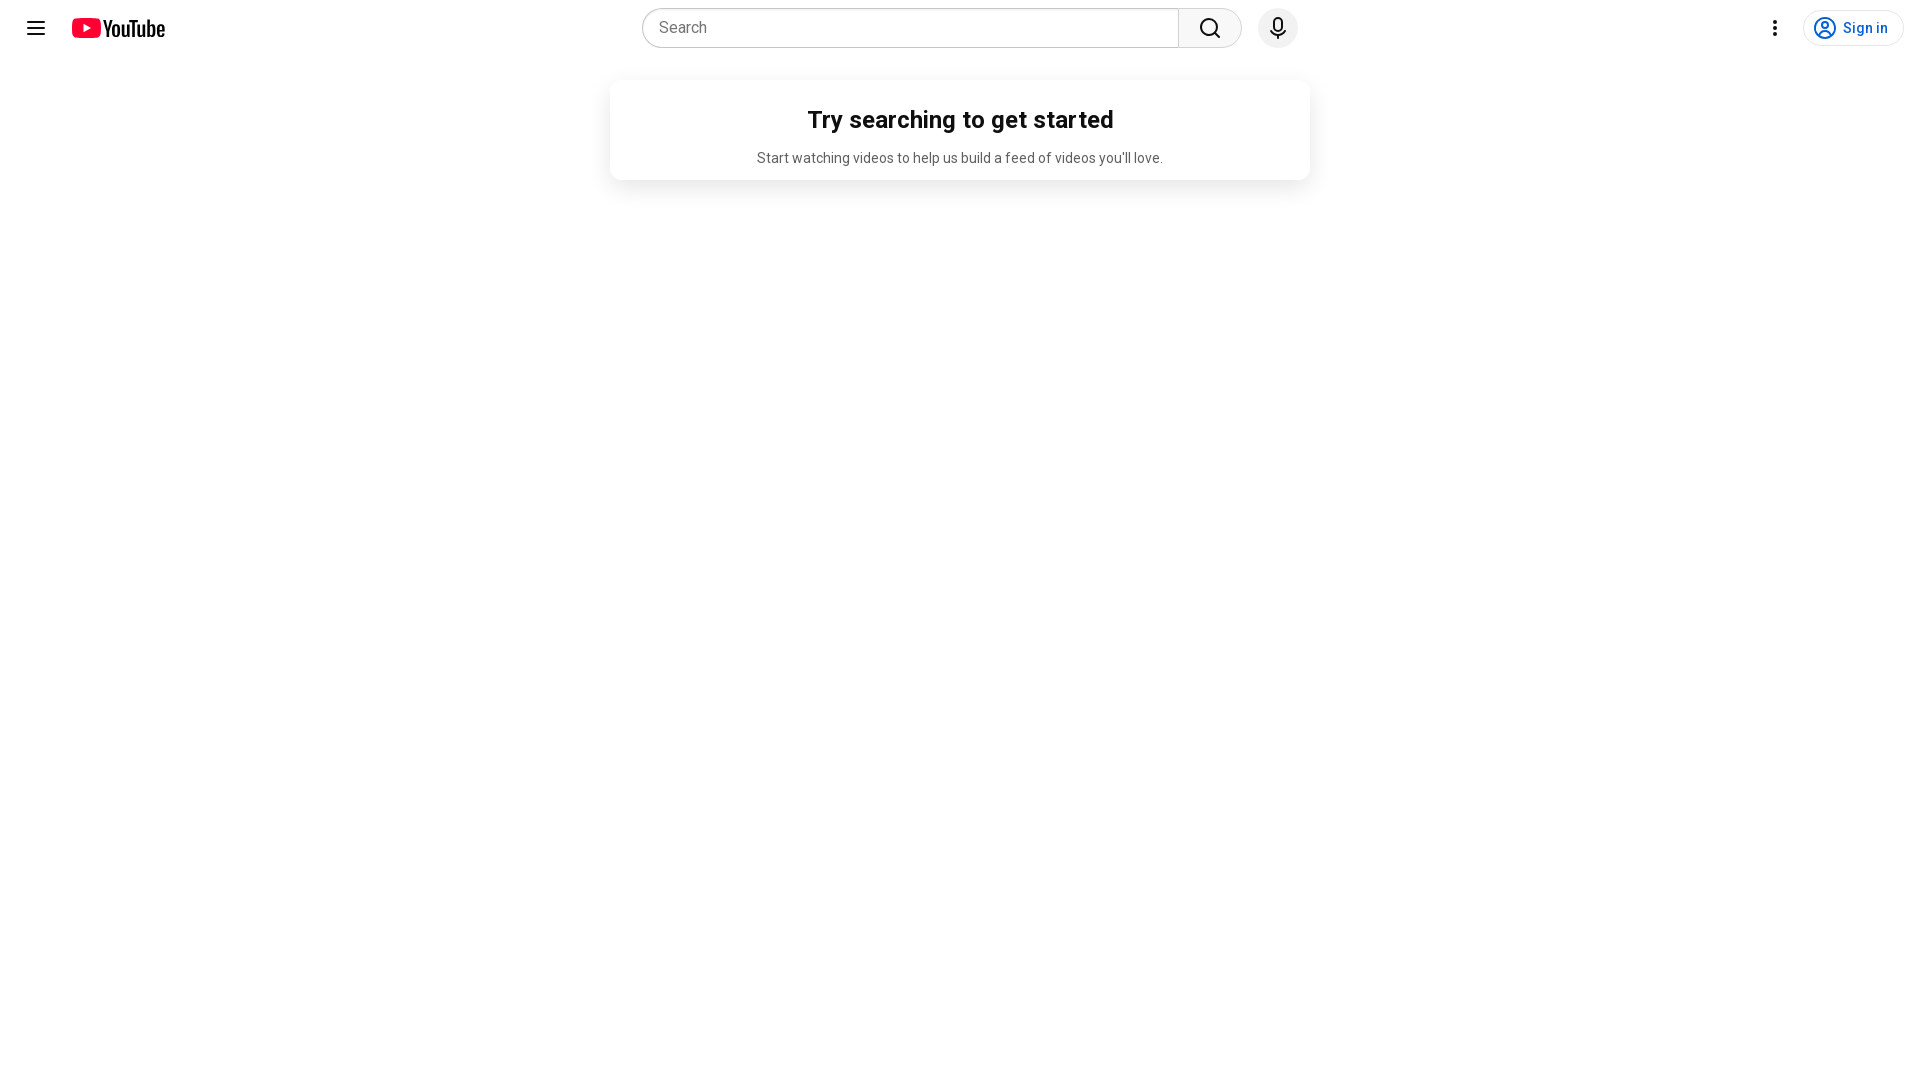

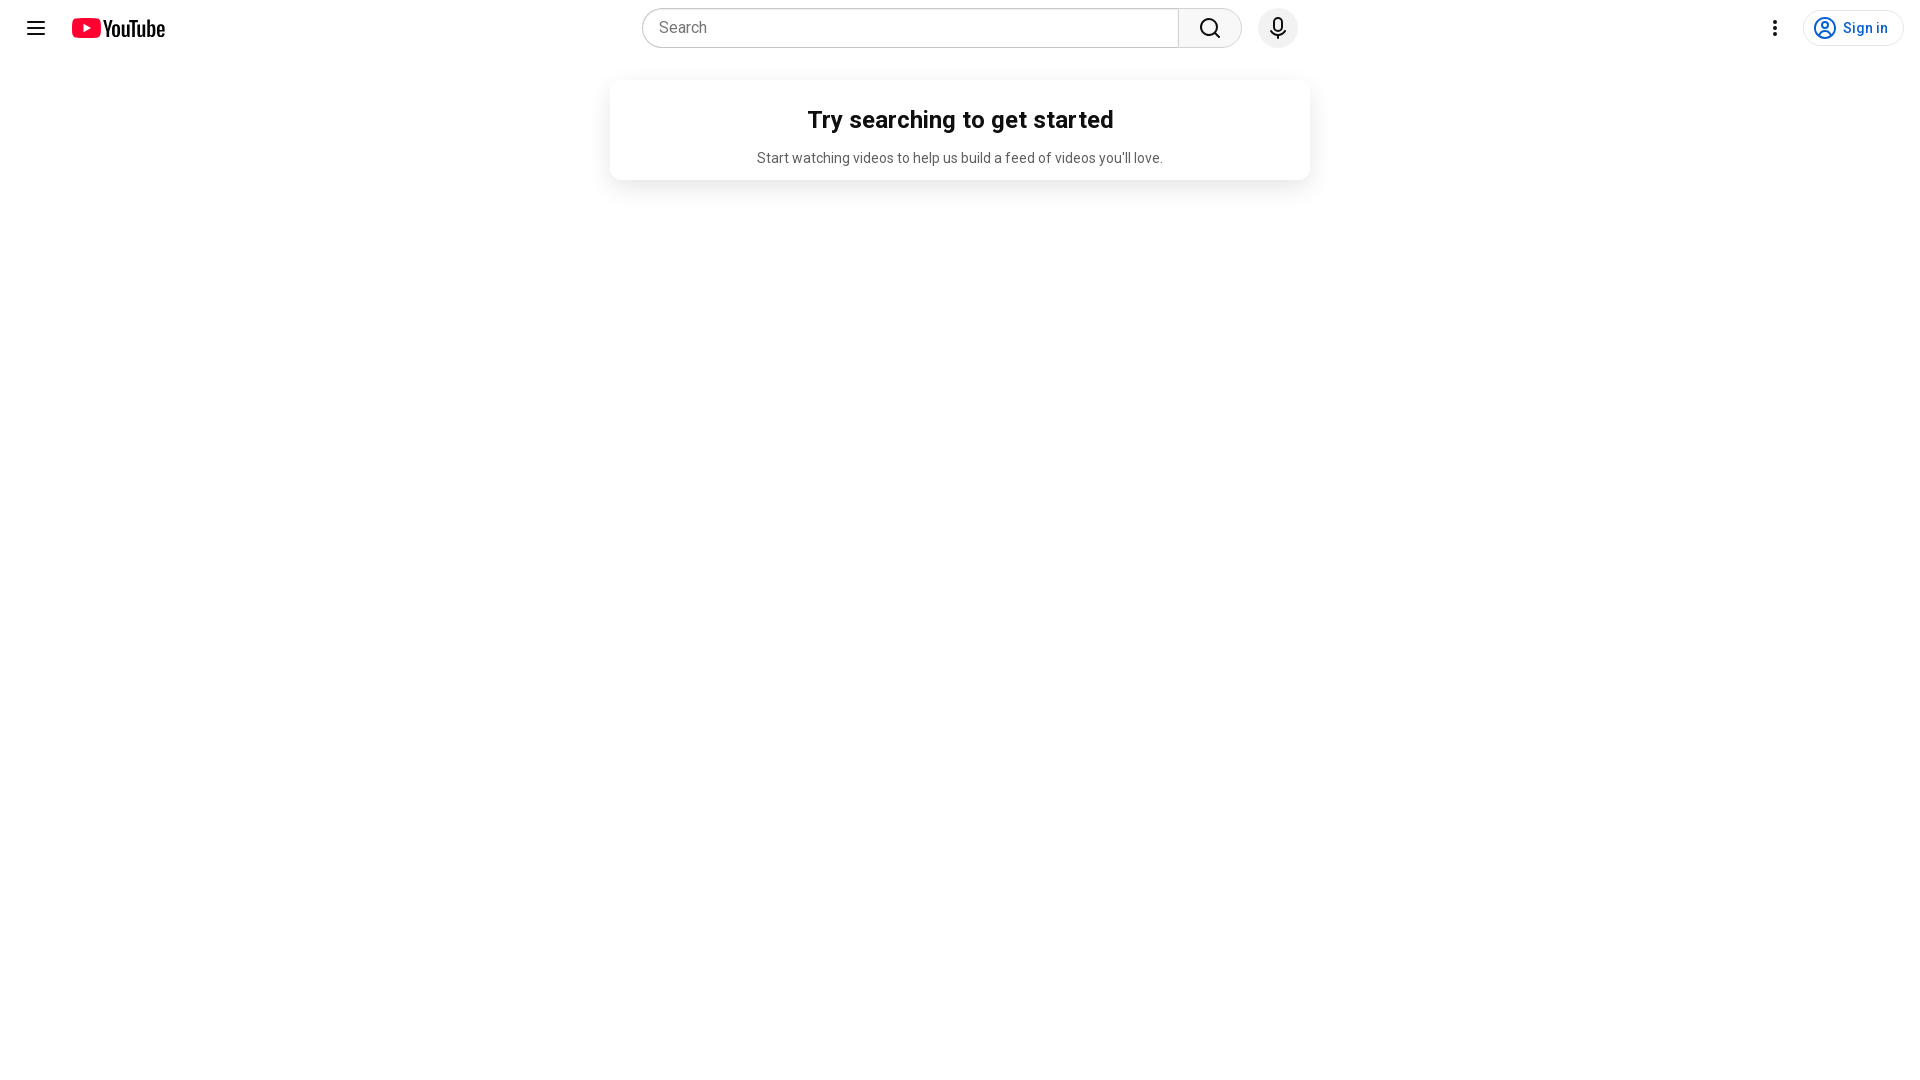